Scrolls to the footer and verifies that the email address is displayed correctly

Starting URL: http://intershop2.skillbox.ru/

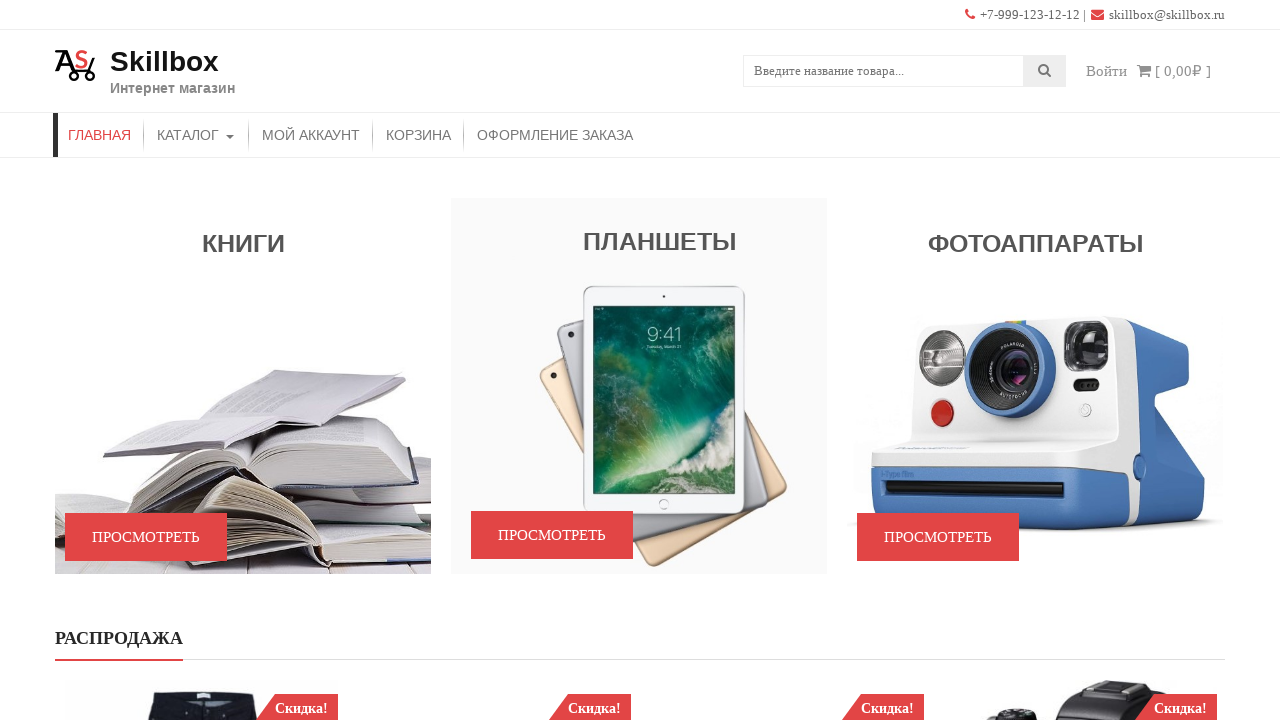

Scrolled to the bottom of the page using End key
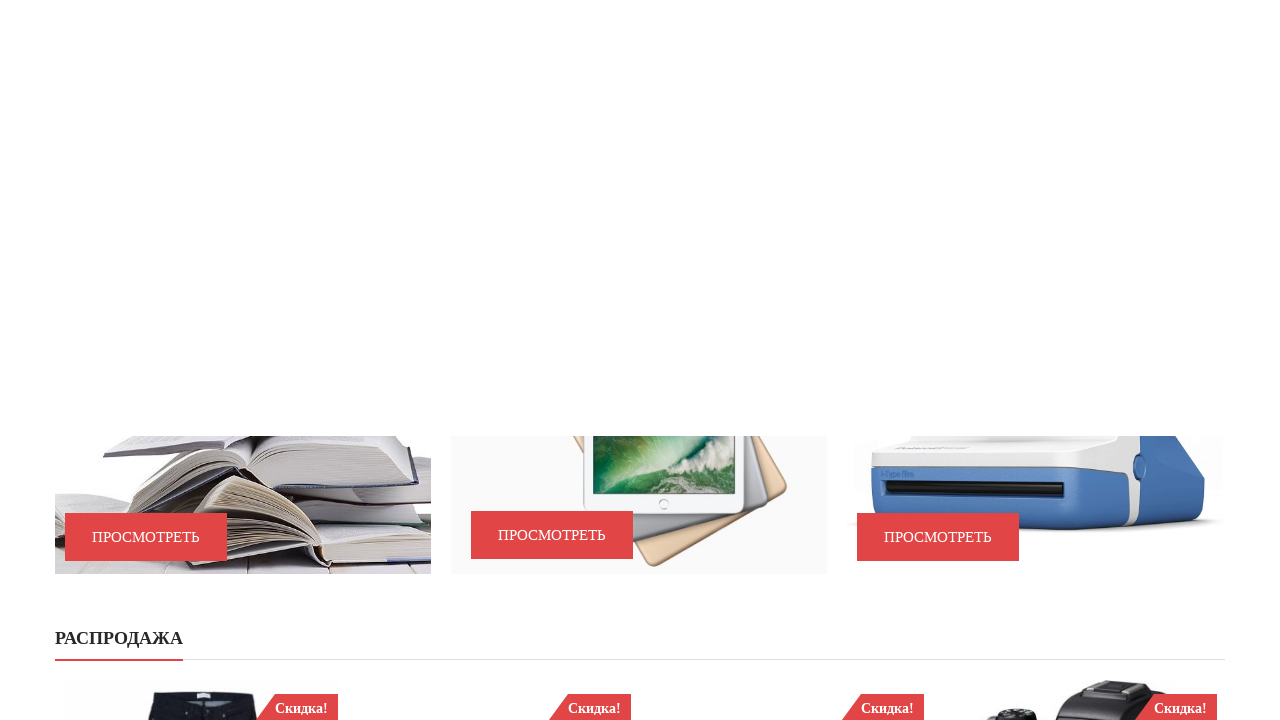

Waited for footer banner text element to load
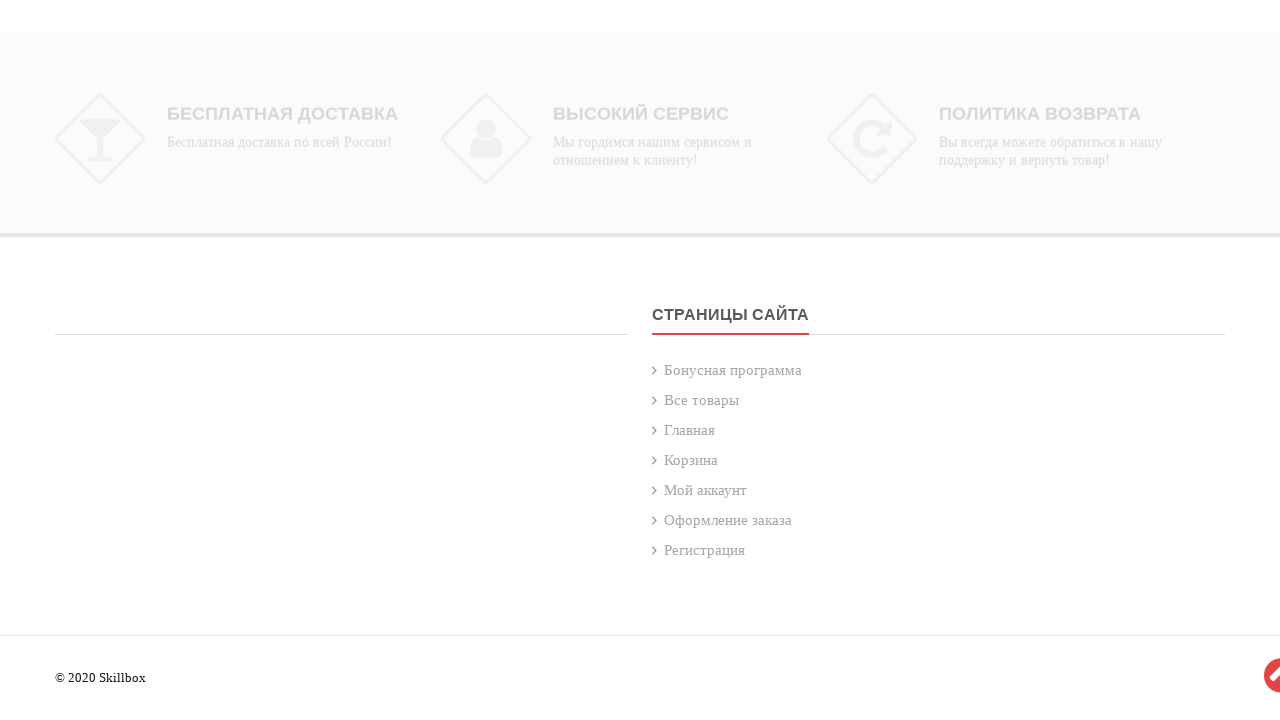

Verified that email address 'skillbox@skillbox.ru' is displayed in footer
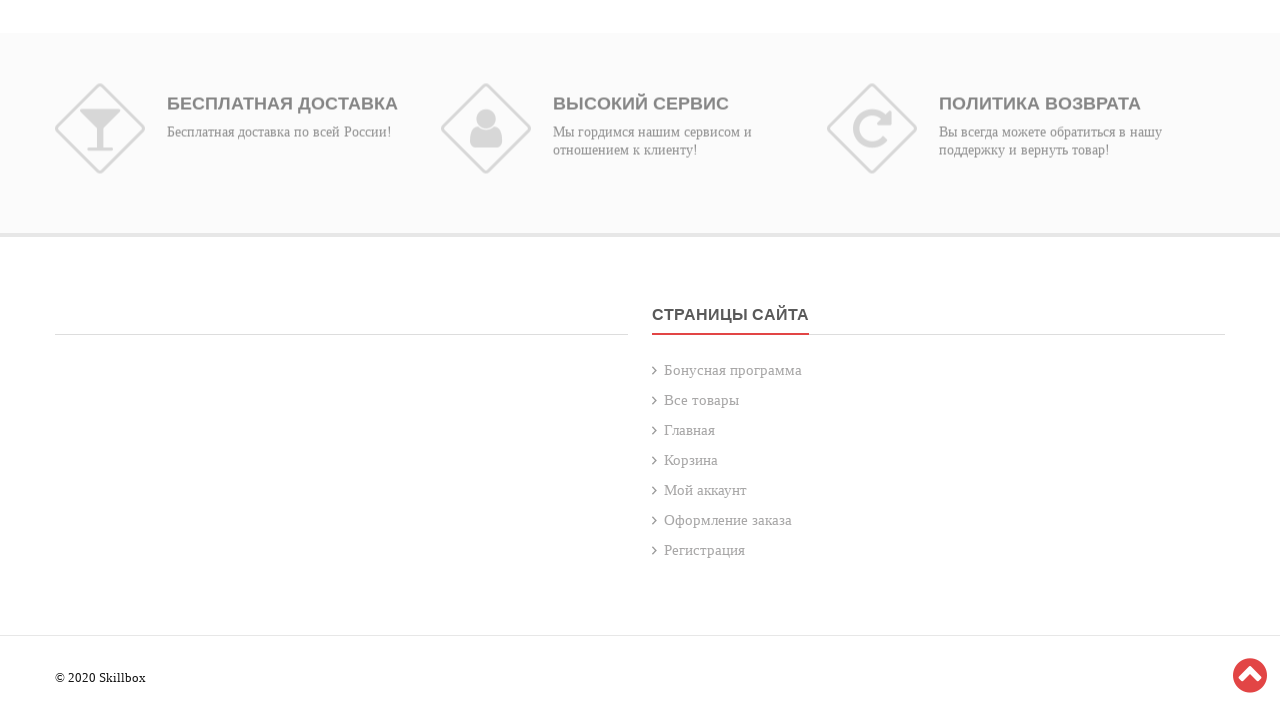

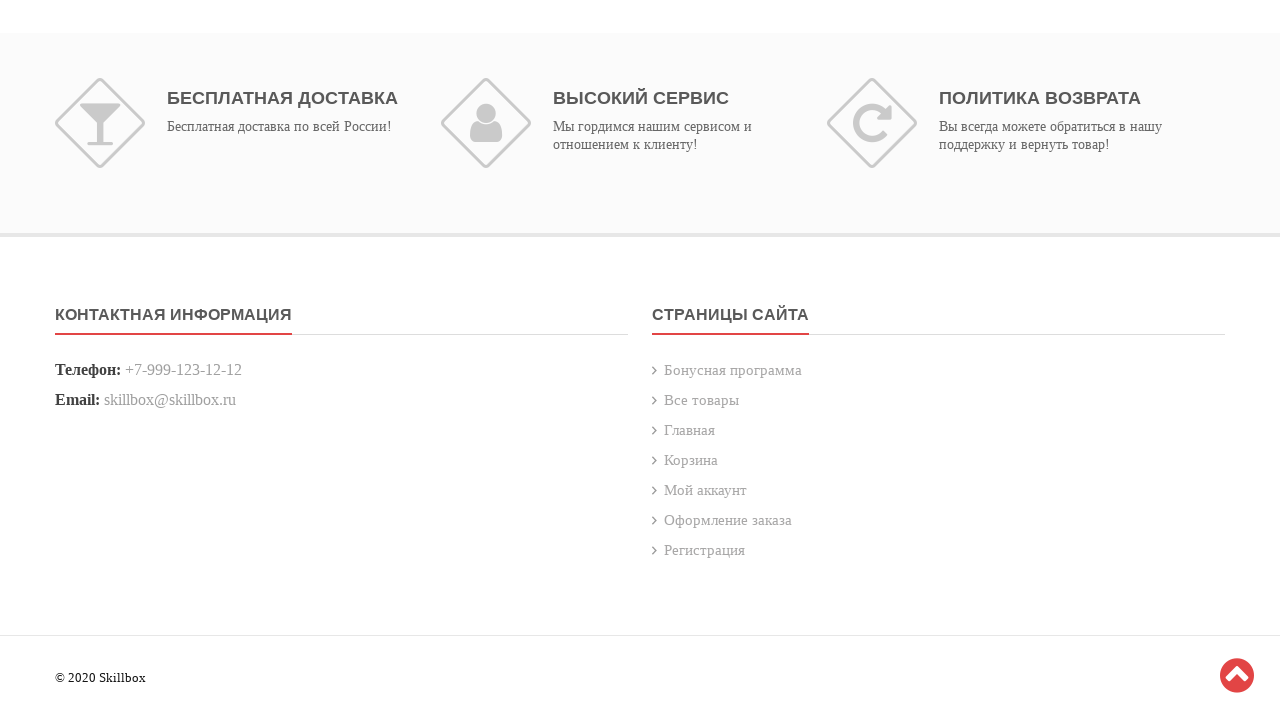